Tests various form controls including checkboxes, radio buttons, and show/hide functionality on an automation practice page

Starting URL: https://rahulshettyacademy.com/AutomationPractice/

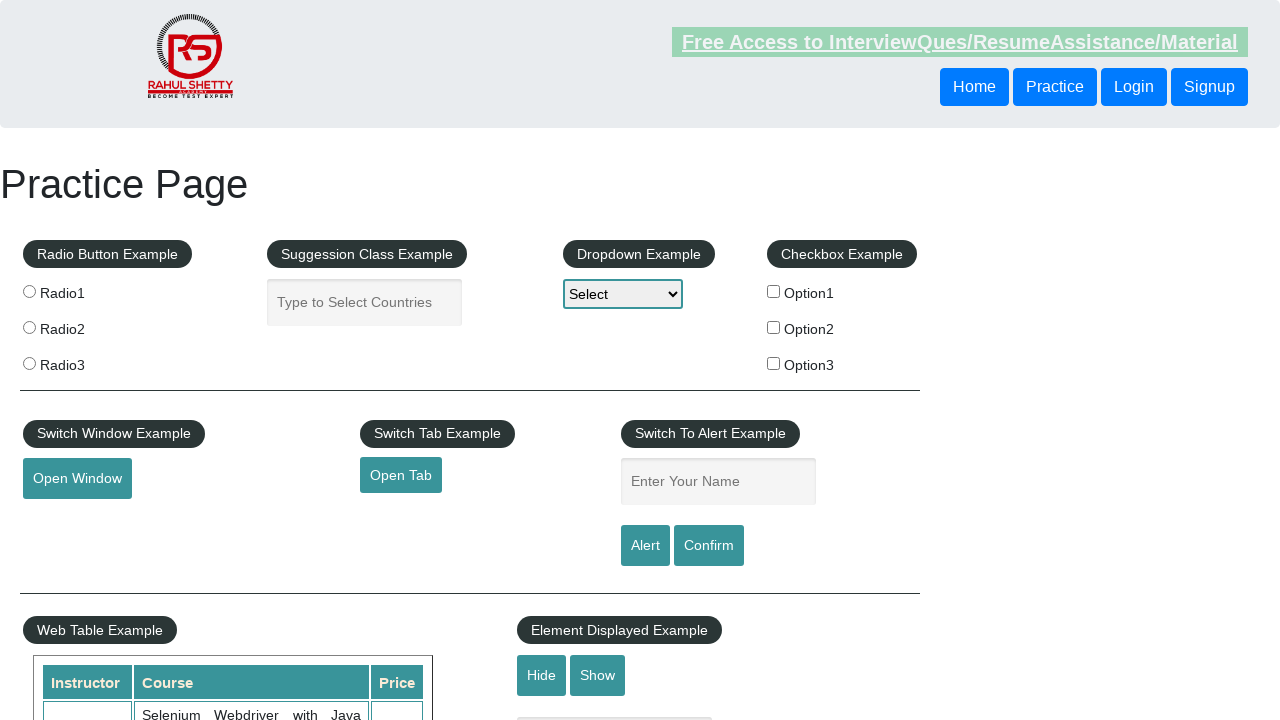

Clicked checkbox with value 'option2' at (774, 327) on xpath=//input[@type='checkbox'] >> nth=1
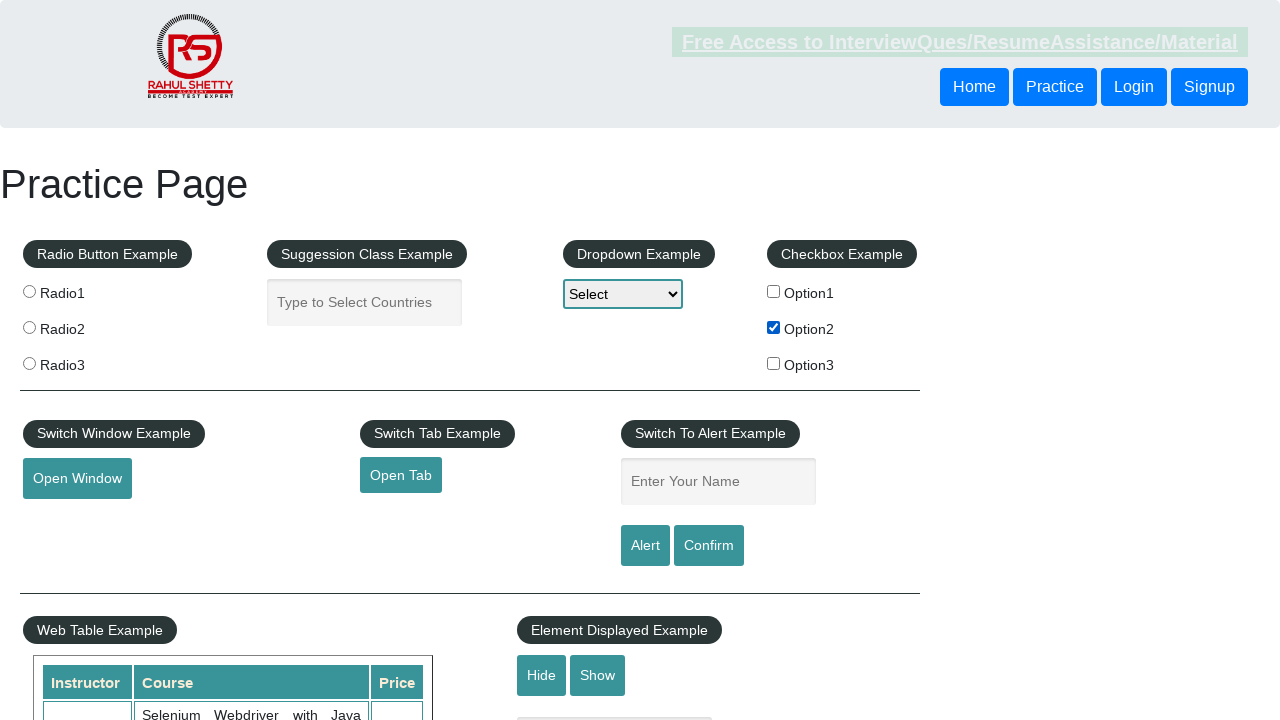

Clicked the third radio button at (29, 363) on .radioButton >> nth=2
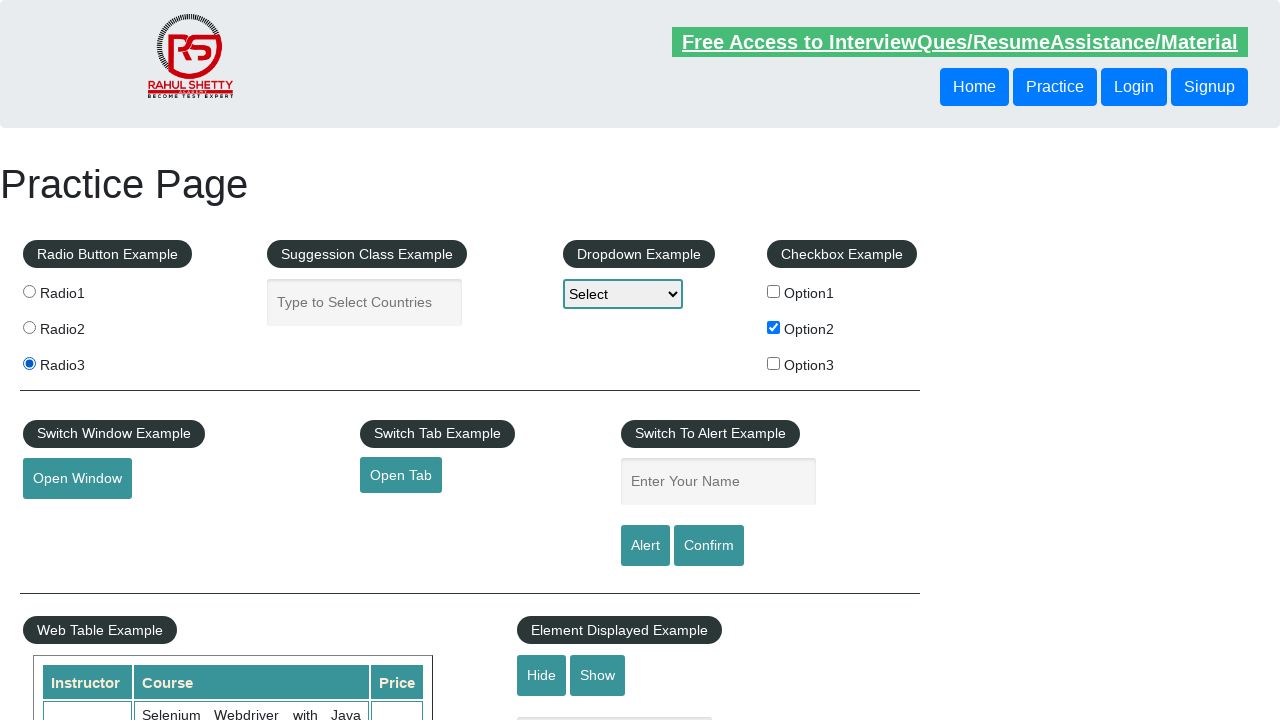

Verified that text field is displayed
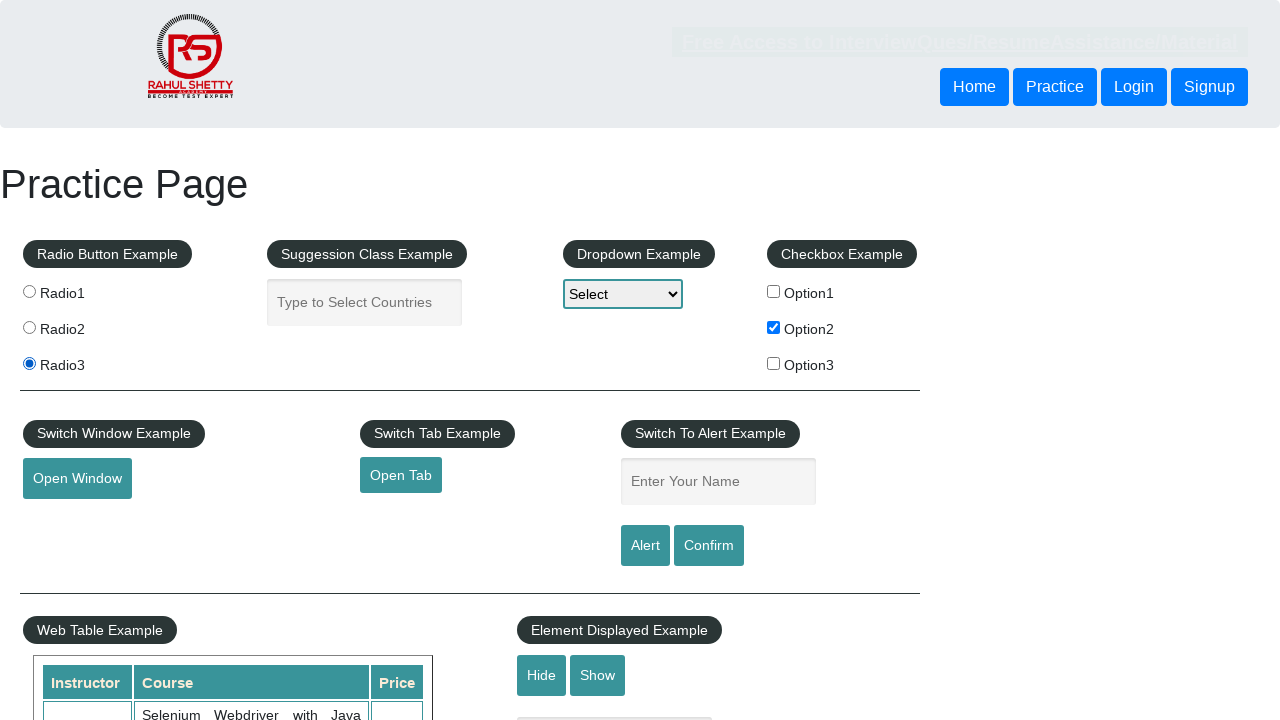

Clicked hide button to hide text field at (542, 675) on #hide-textbox
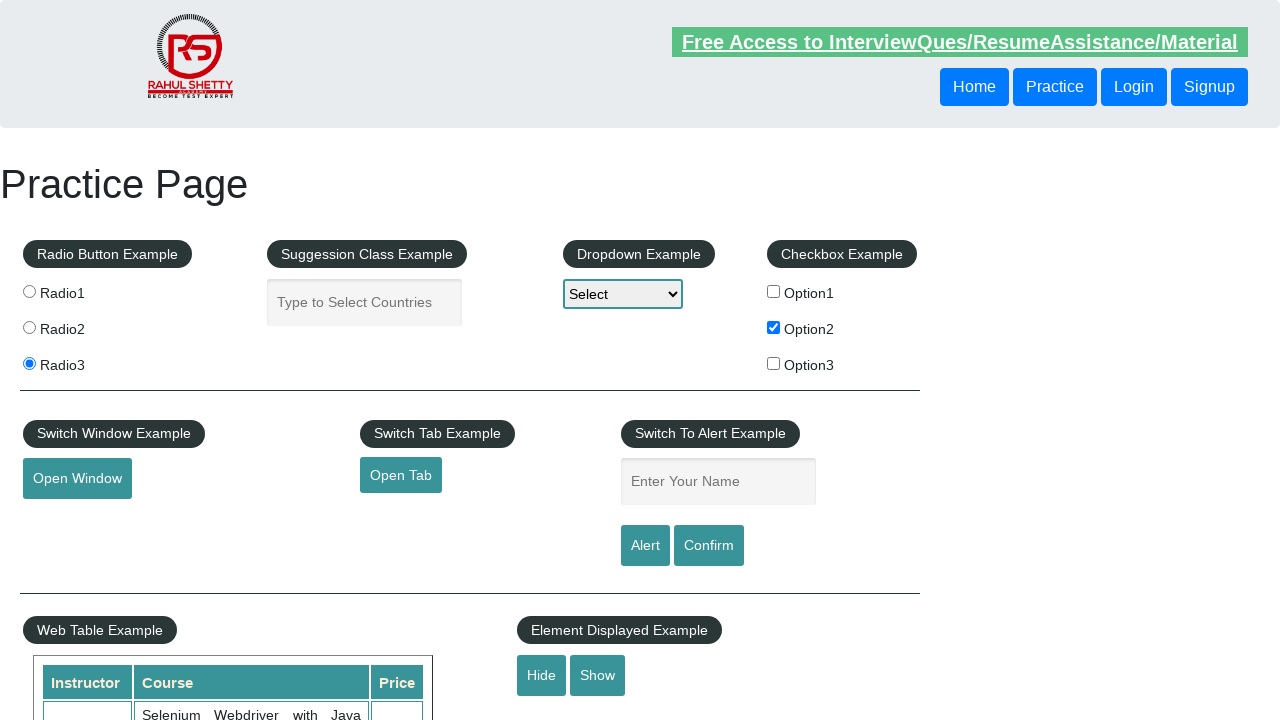

Verified that text field is now hidden
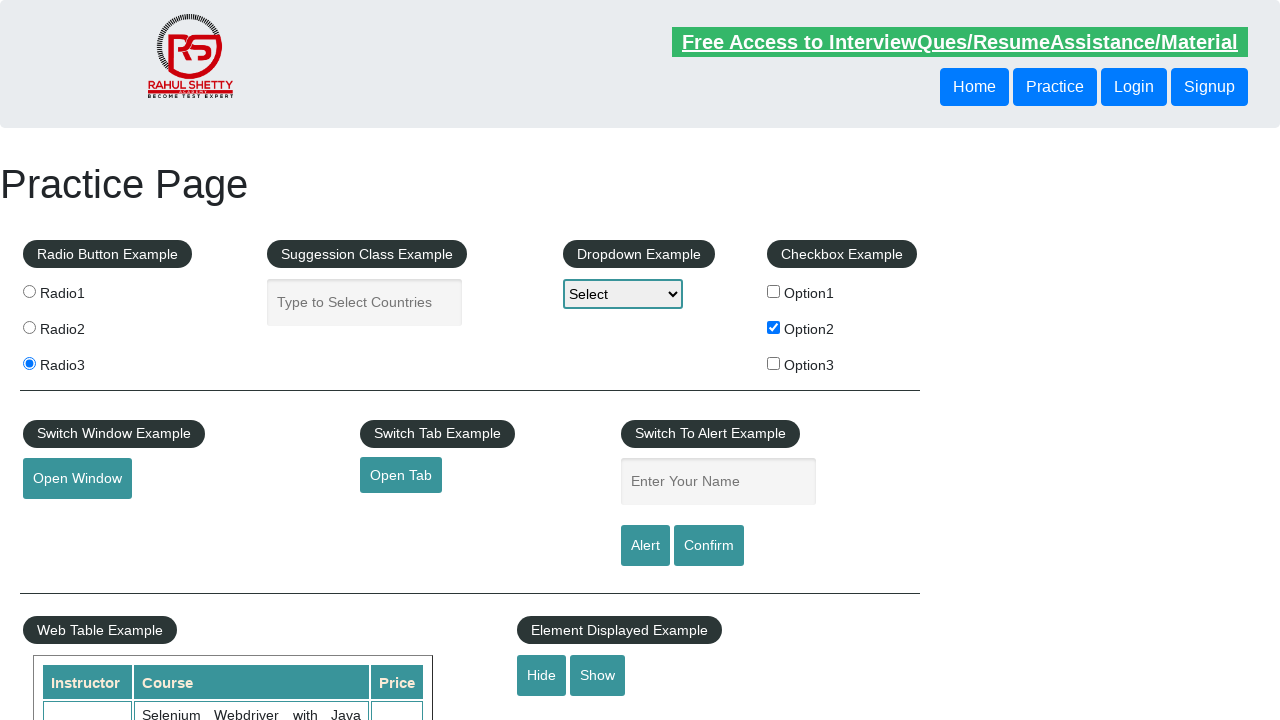

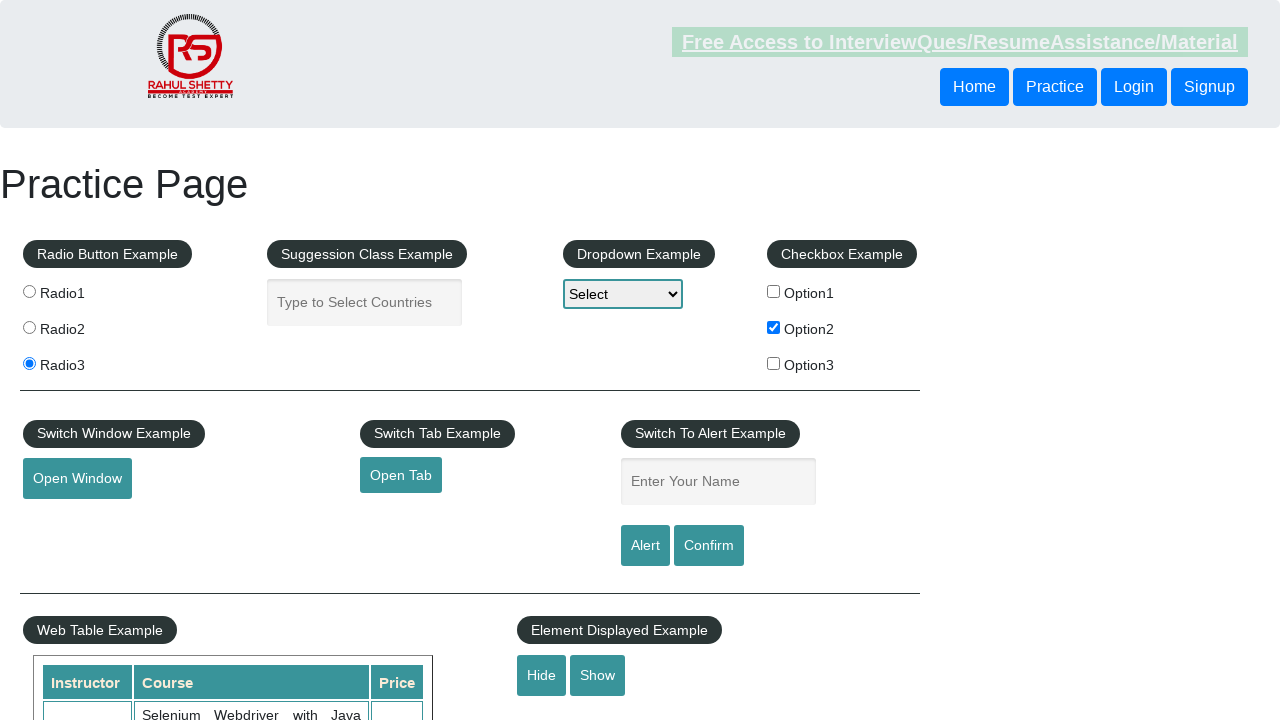